Adds an iPhone 6 32gb product to cart and verifies it appears in the shopping cart

Starting URL: https://www.demoblaze.com/

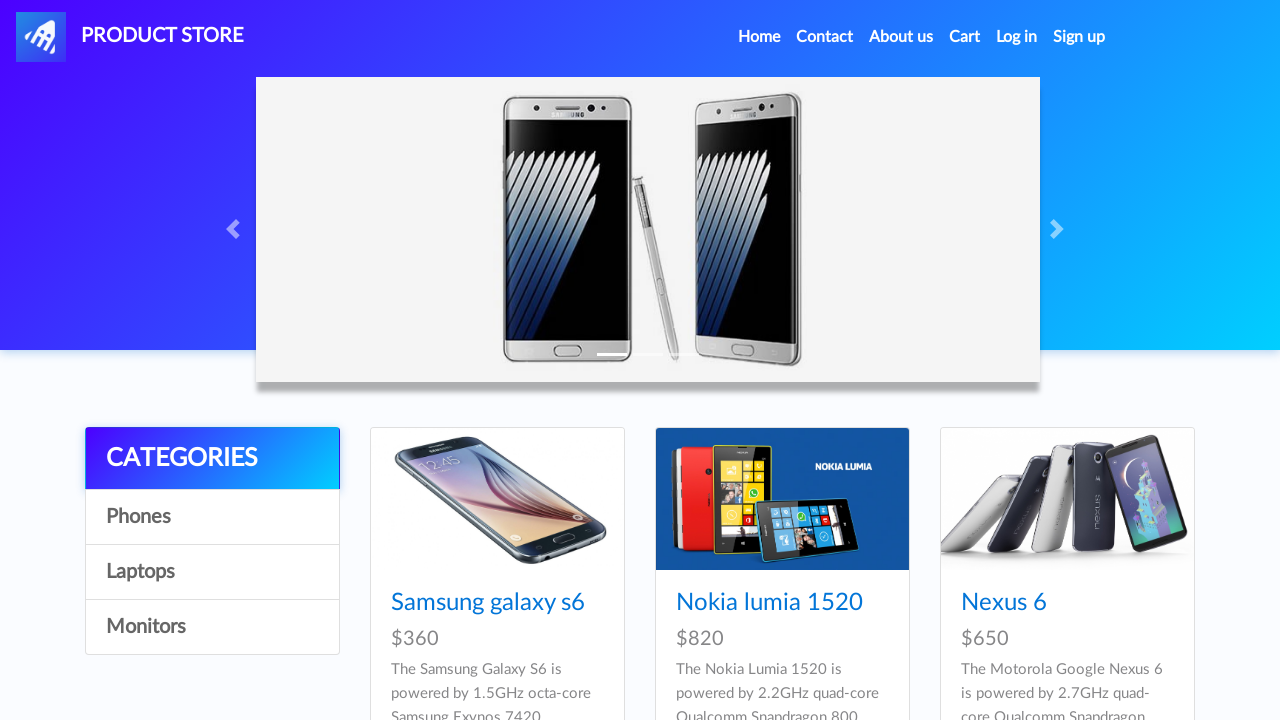

Waited for product list to load
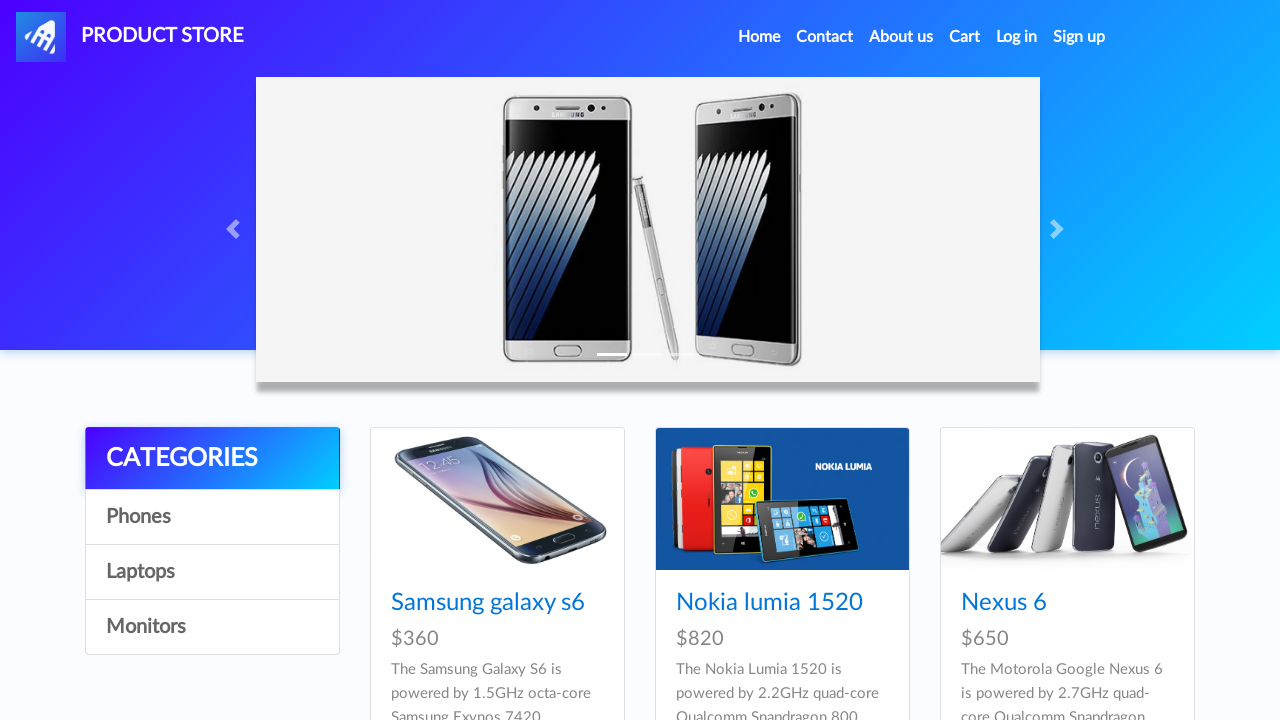

Waited 1 second for products to render
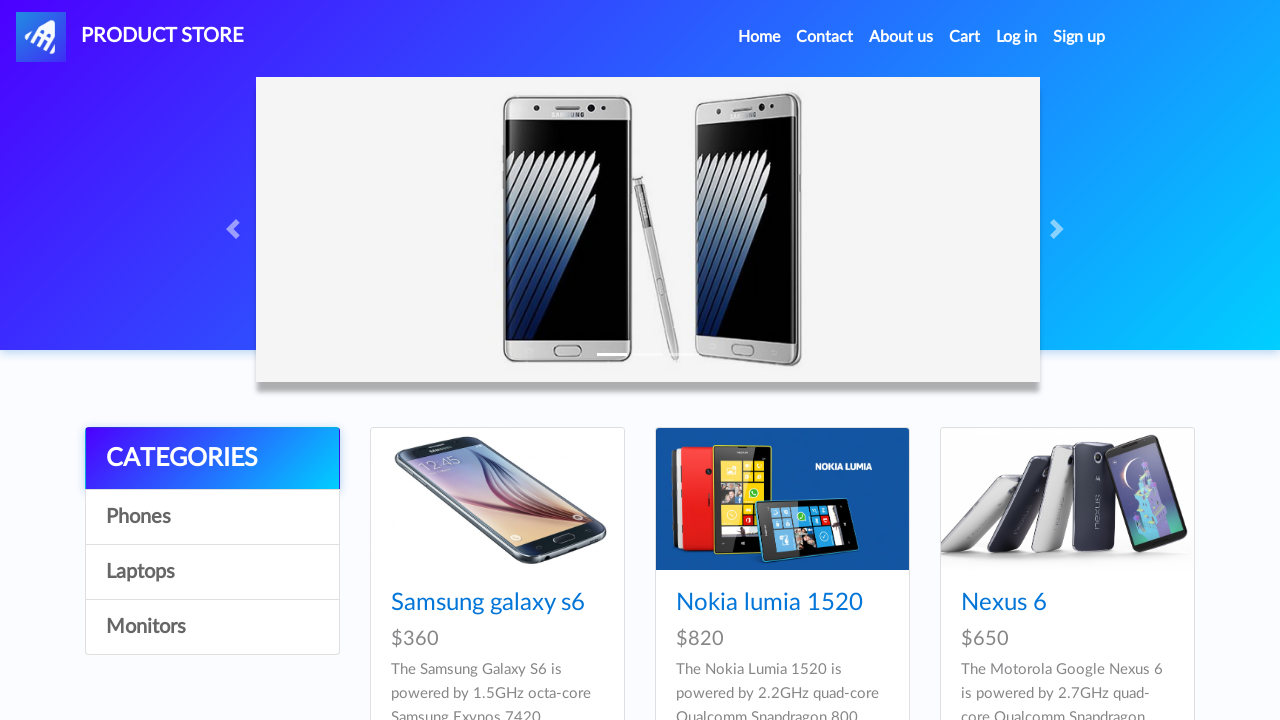

Located all product elements
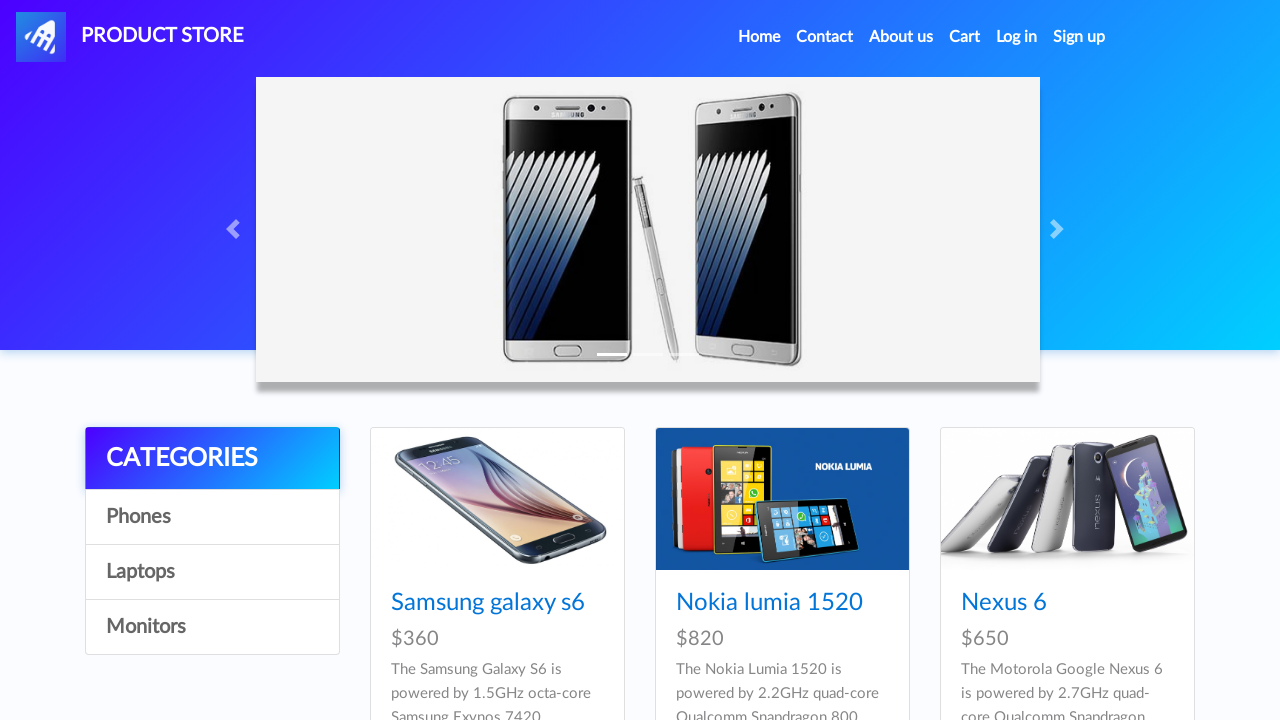

Clicked on iPhone 6 32gb product at (752, 361) on .hrefch >> nth=4
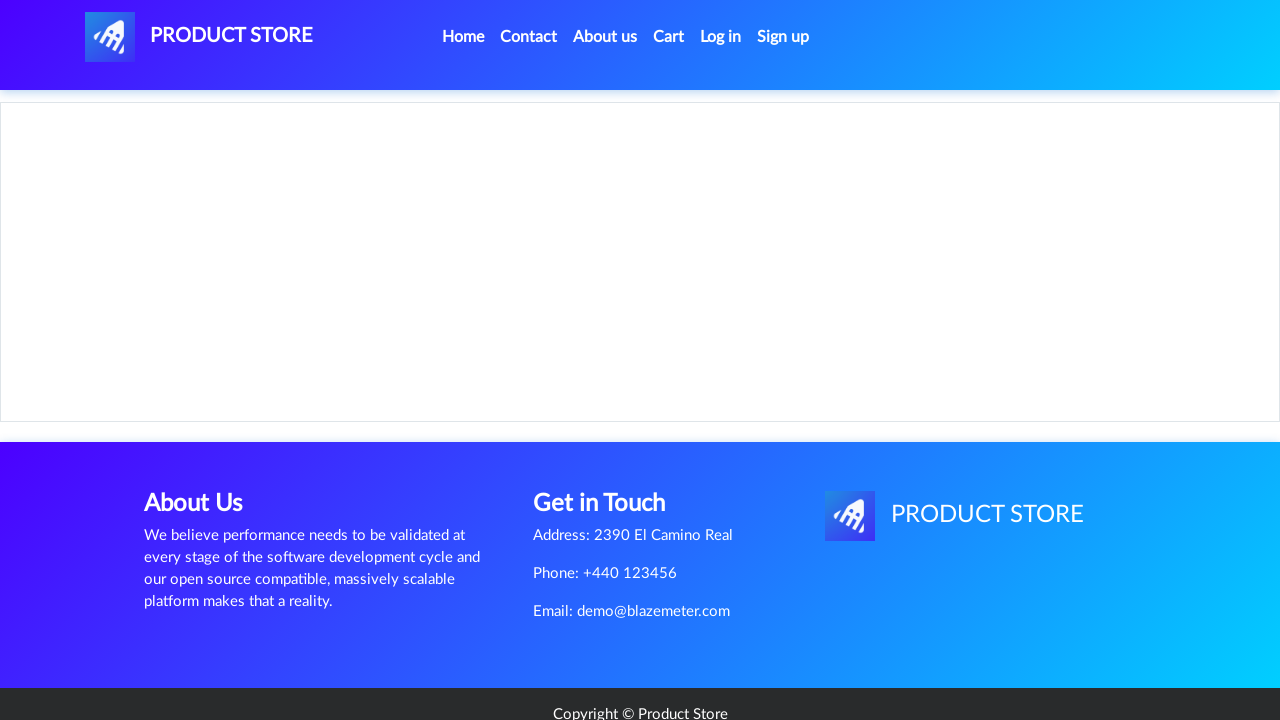

Waited for Add to cart button to appear
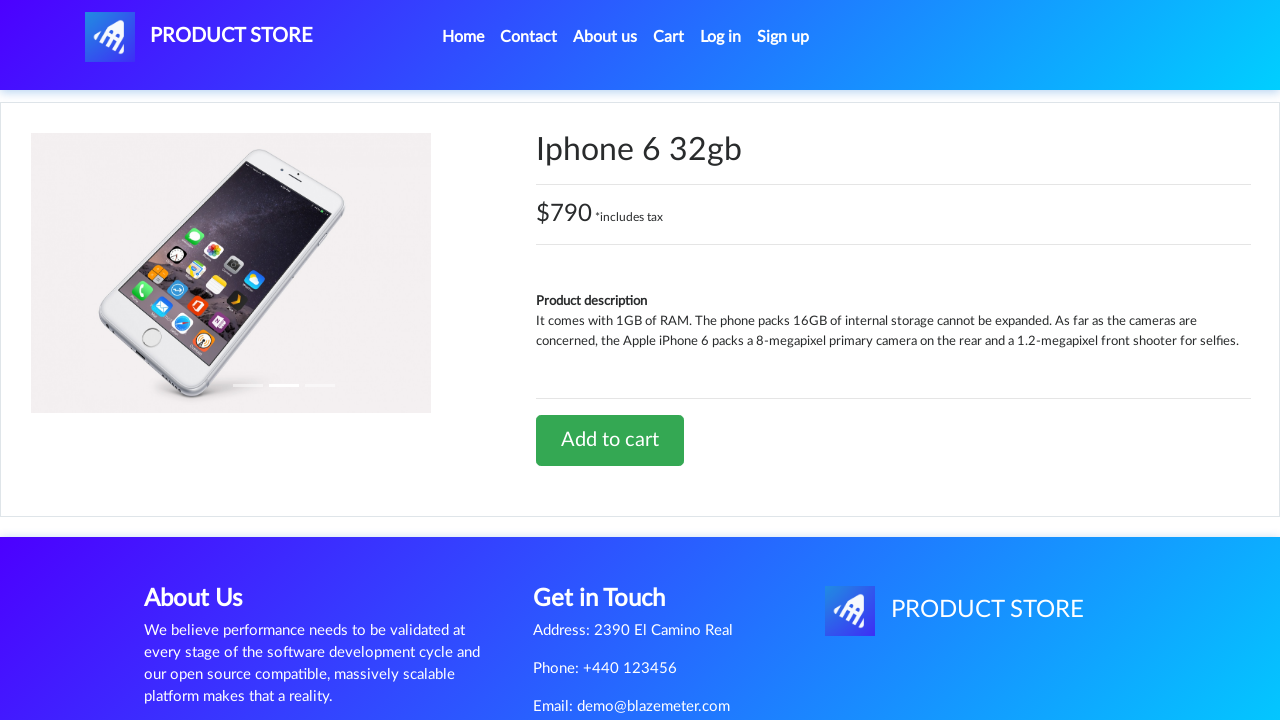

Waited 1 second for product page to fully load
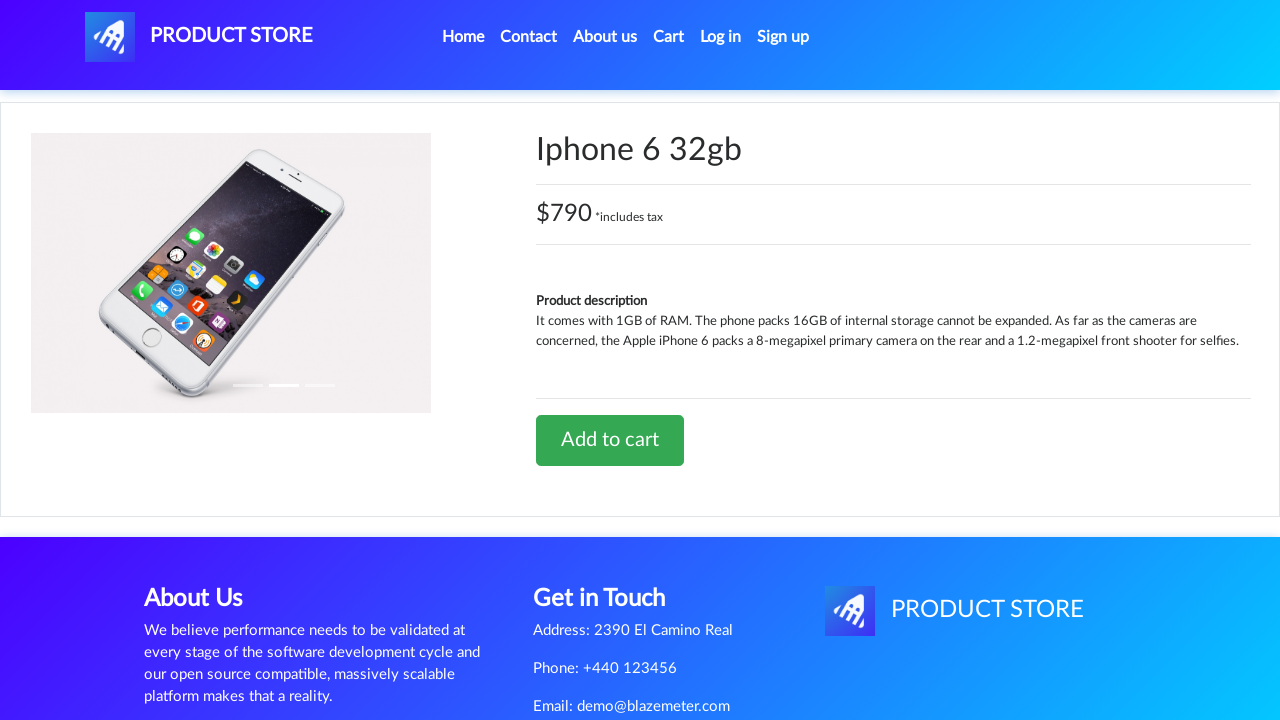

Clicked Add to cart button at (610, 440) on .btn-success
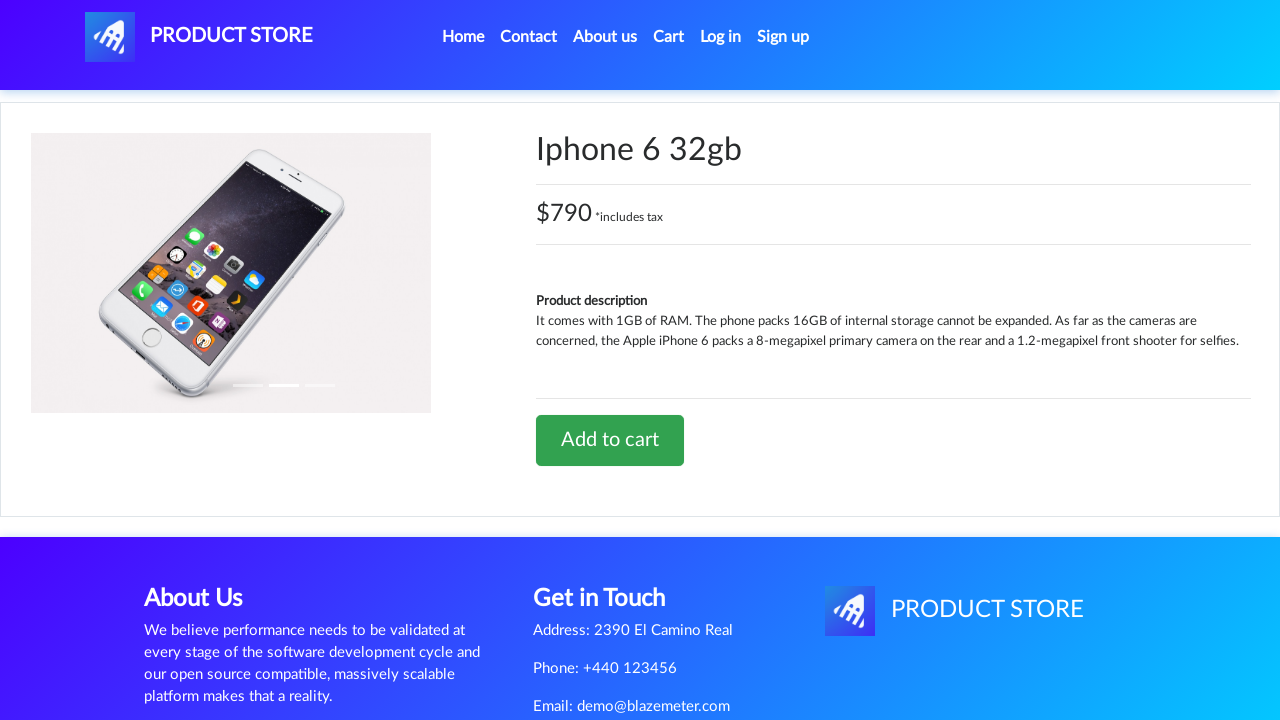

Waited 1 second for alert dialog
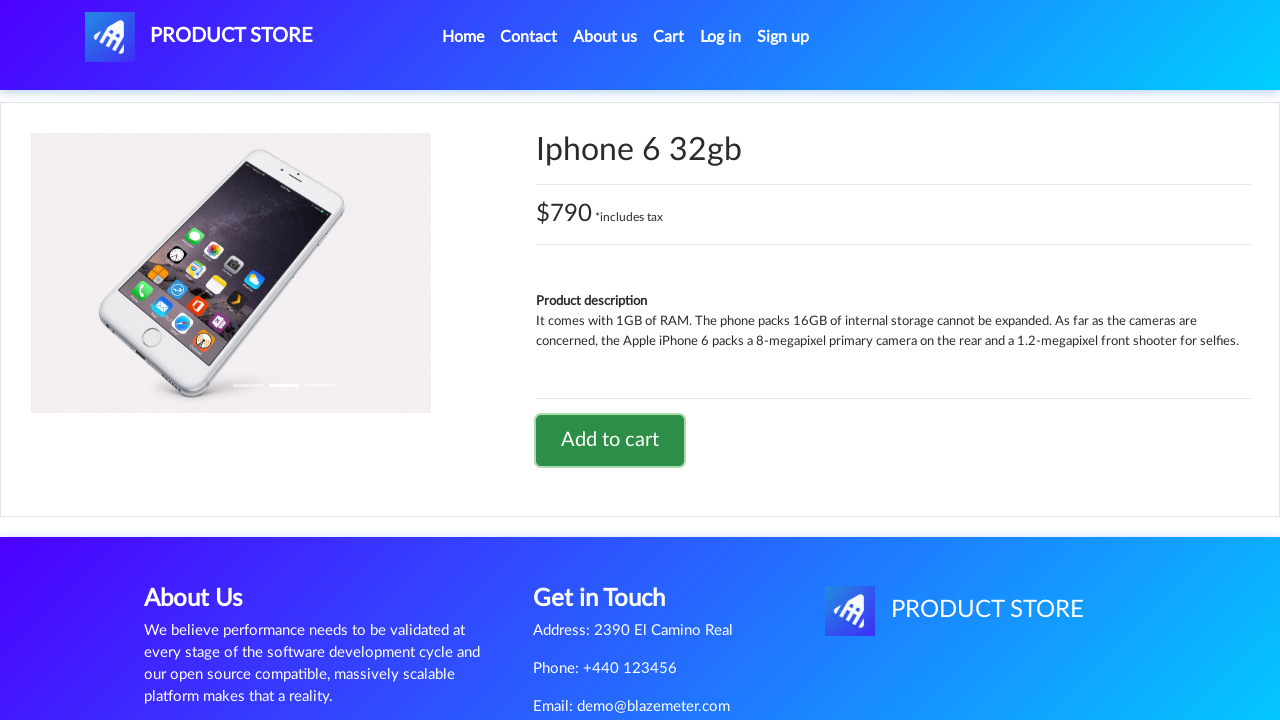

Set up dialog handler to accept alerts
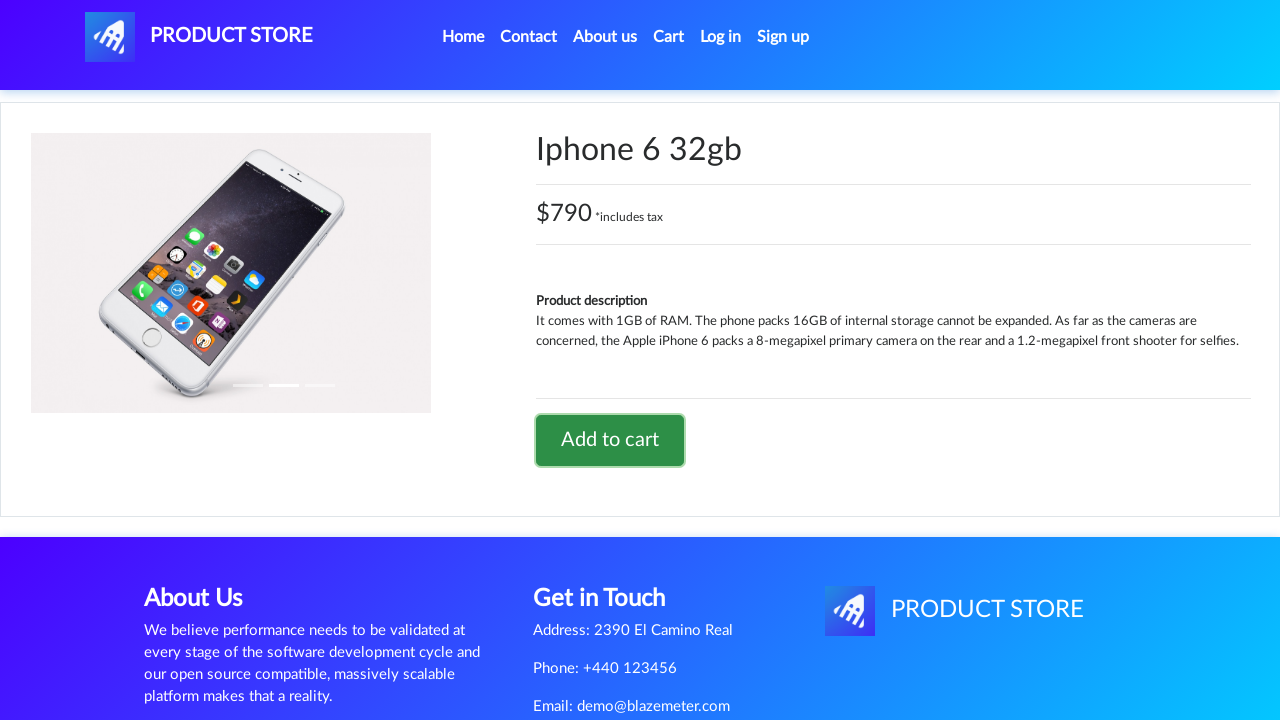

Waited for alert to be processed
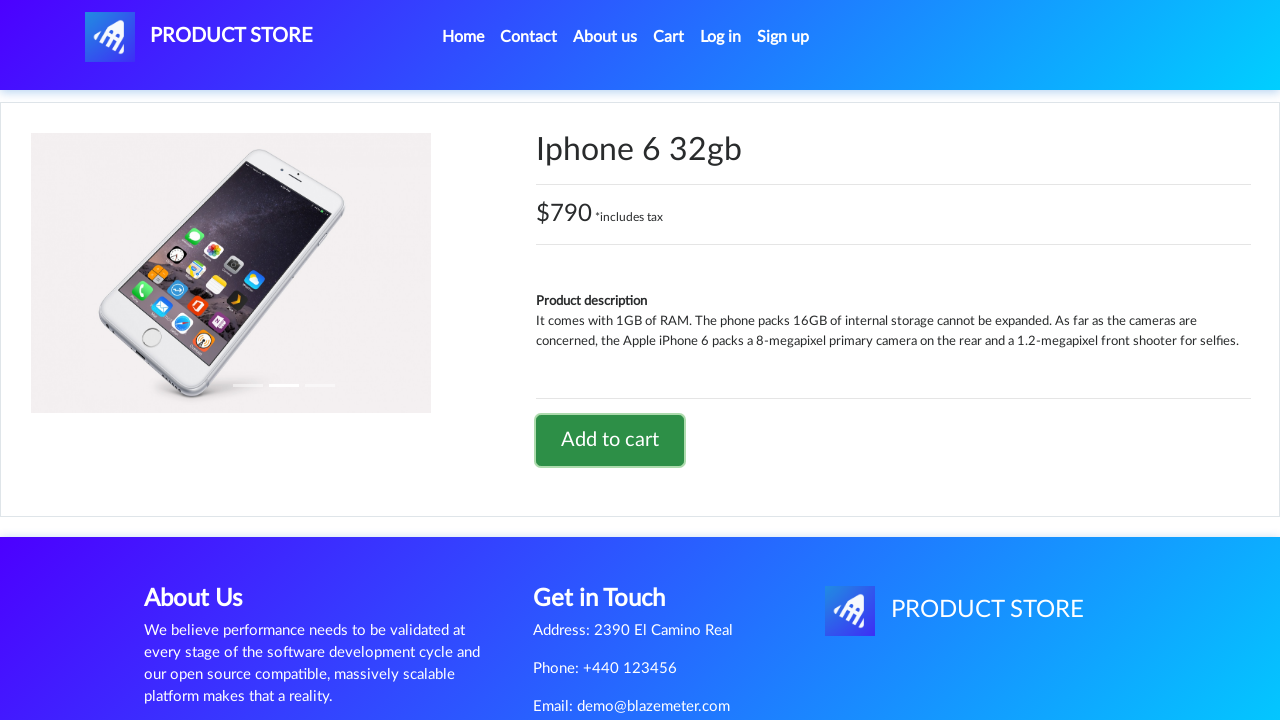

Clicked on cart button at (669, 37) on #cartur
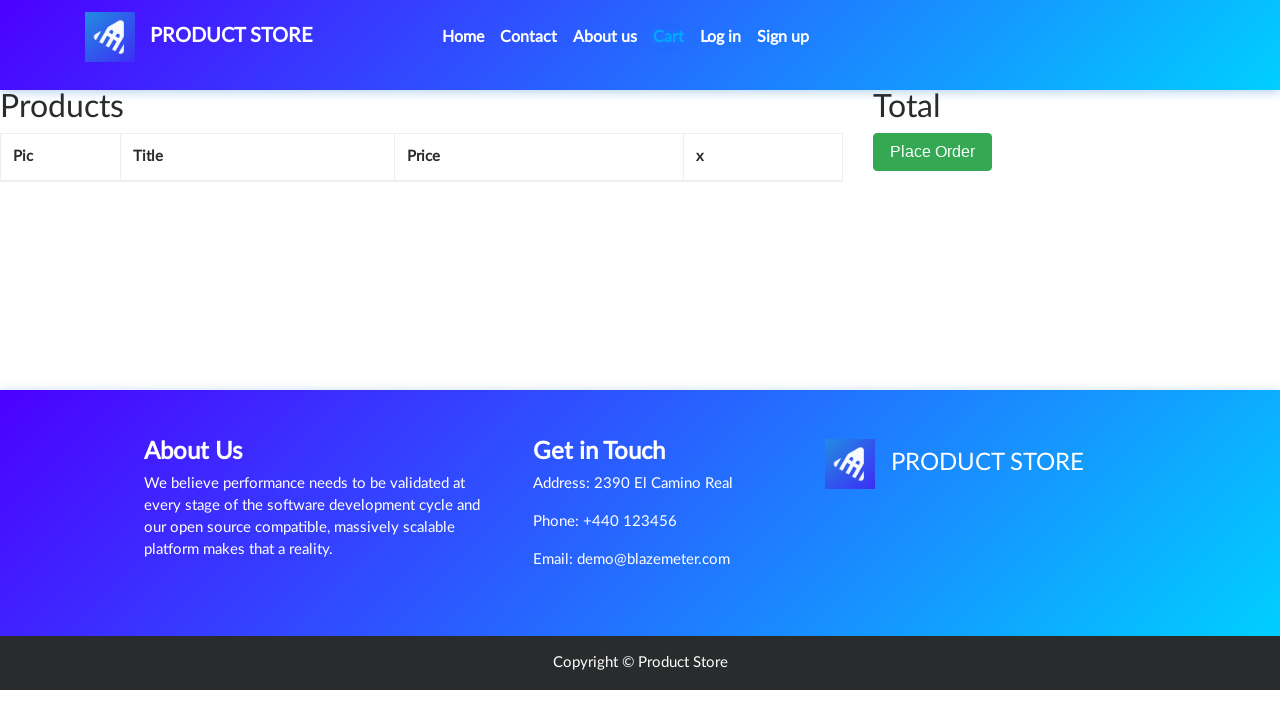

Waited for cart table to load
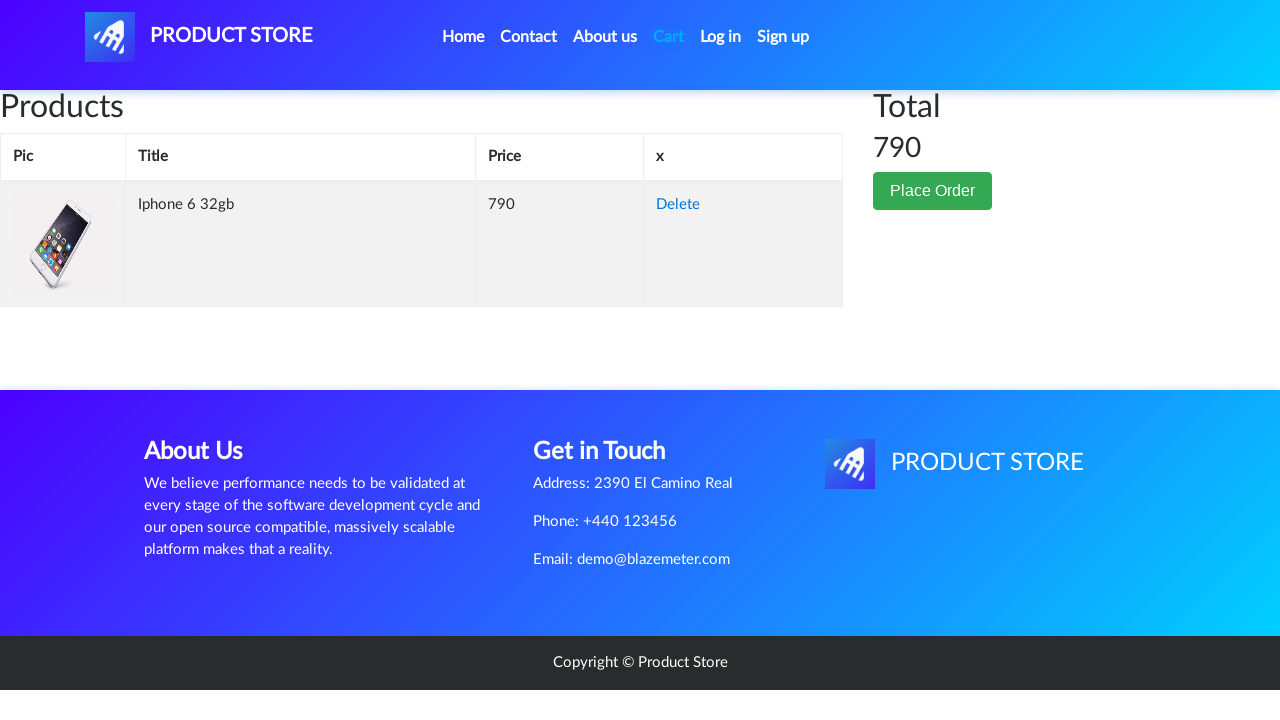

Waited 1 second for cart to fully render
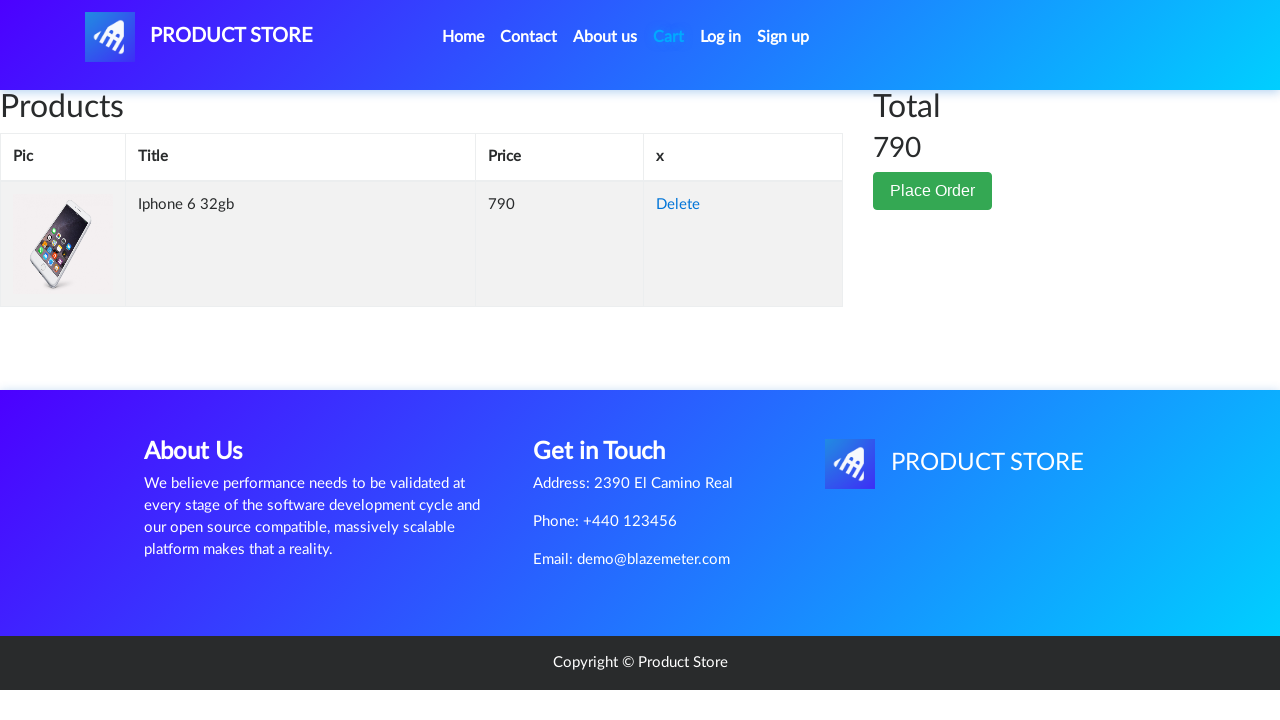

Retrieved product name from cart
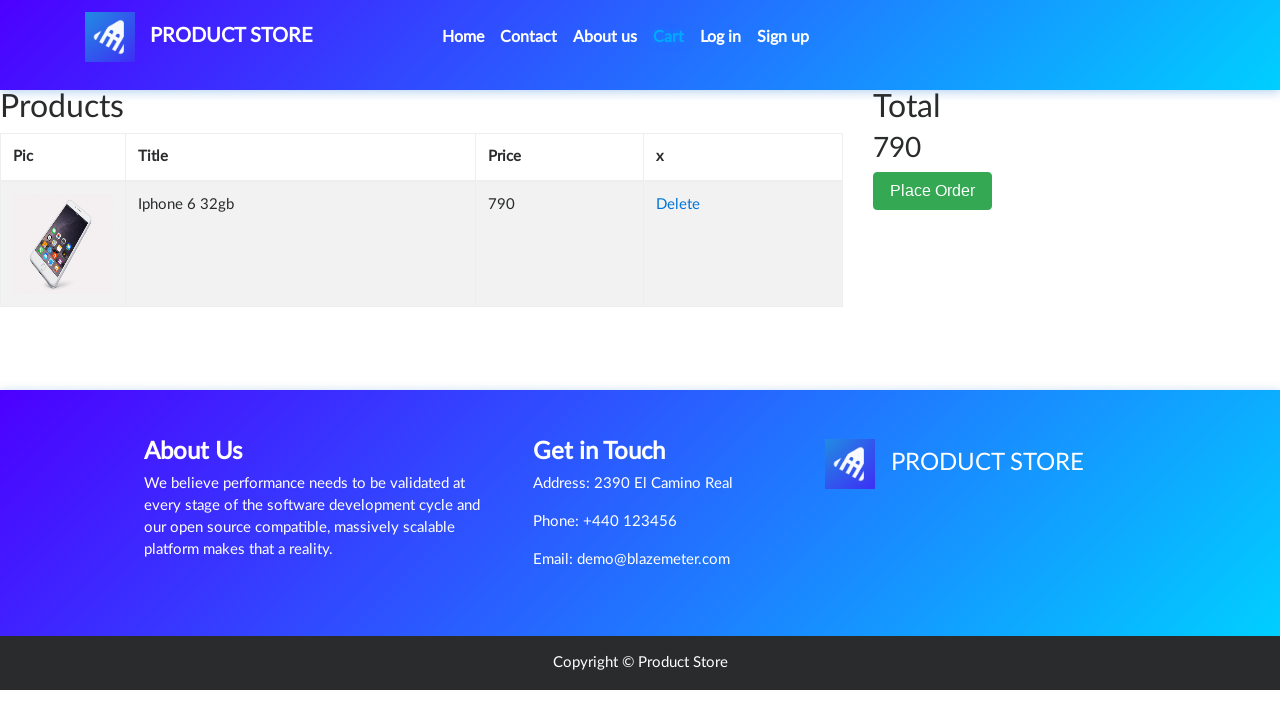

Verified iPhone 6 32gb is in cart
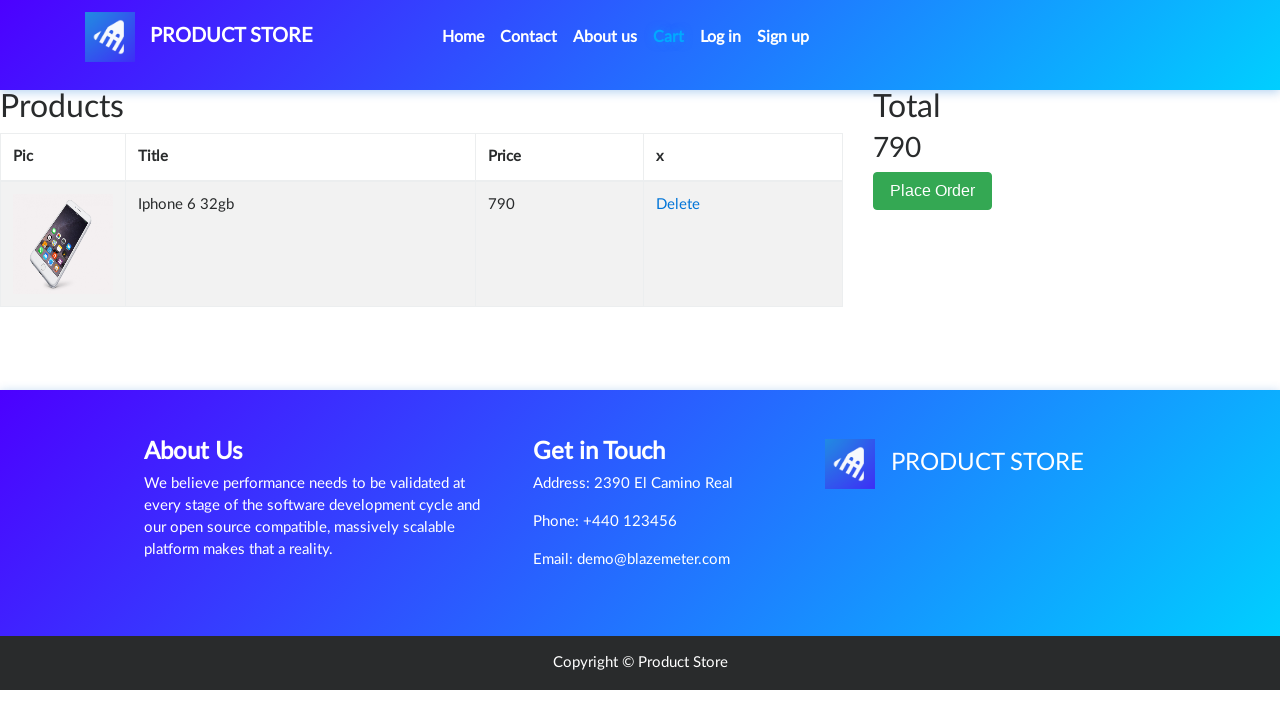

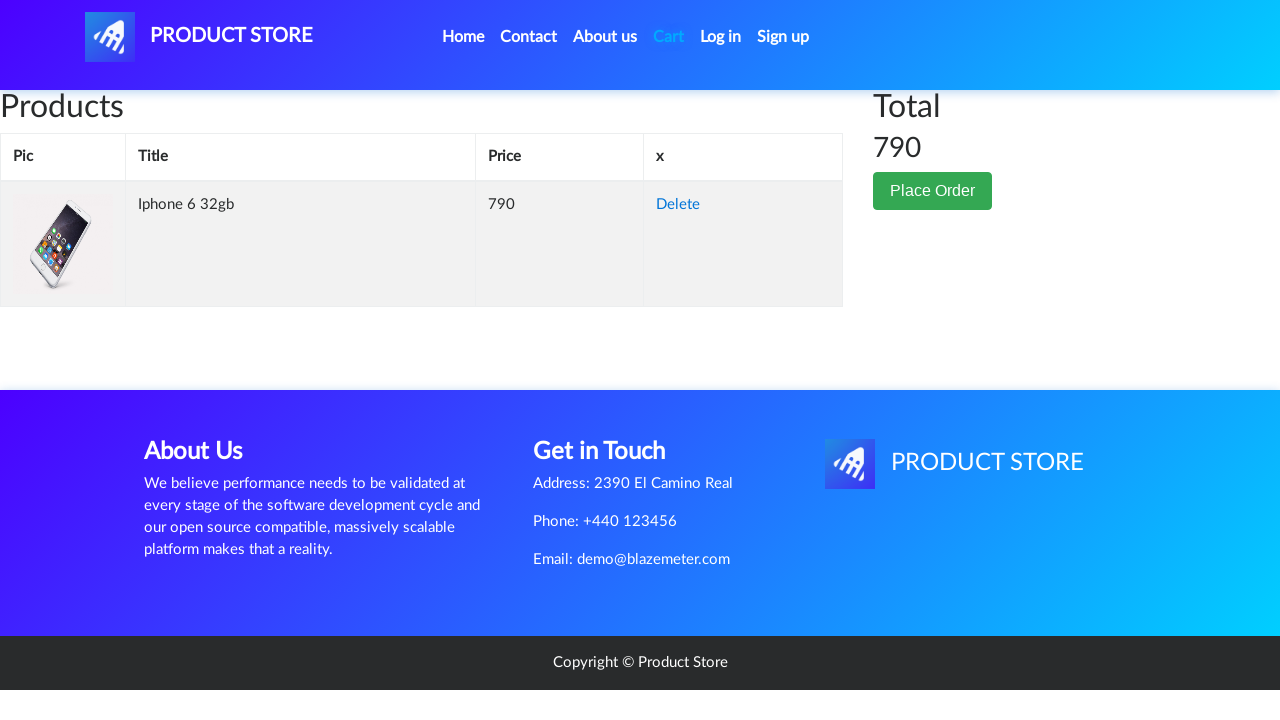